Demonstrates drag and drop by offset action by dragging element A to the coordinates of element B

Starting URL: https://crossbrowsertesting.github.io/drag-and-drop

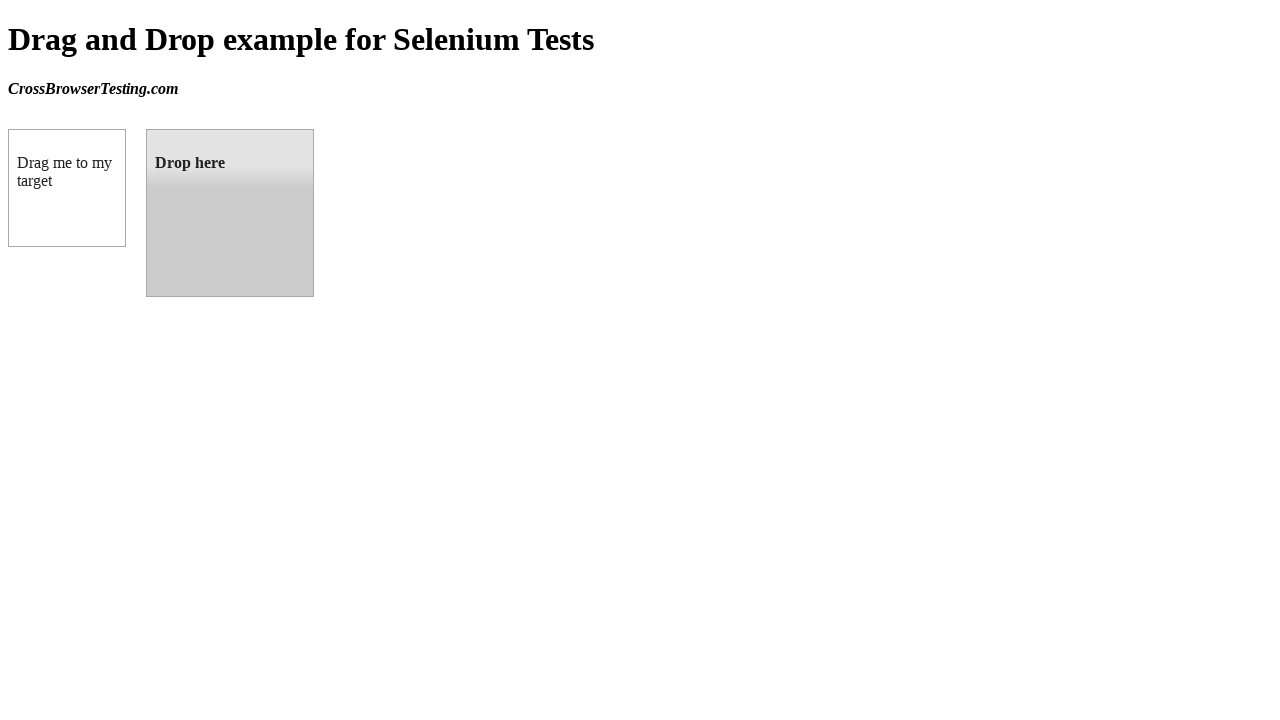

Located draggable element
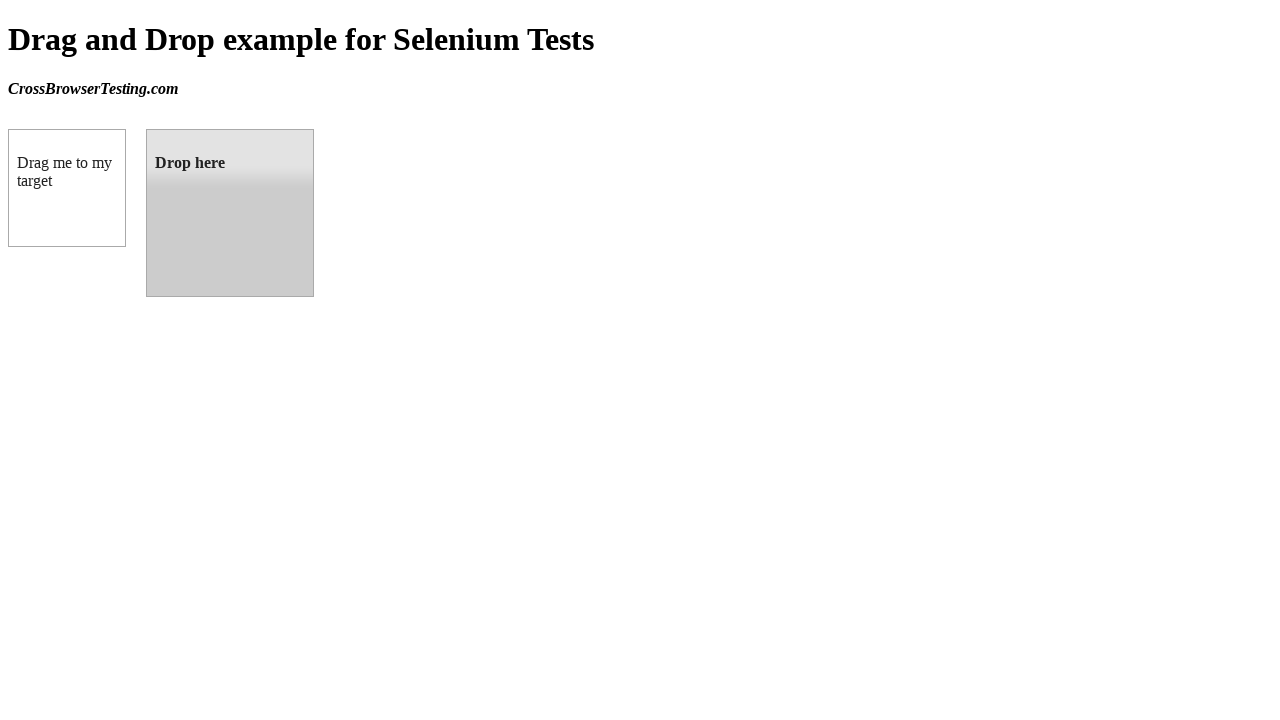

Located droppable element
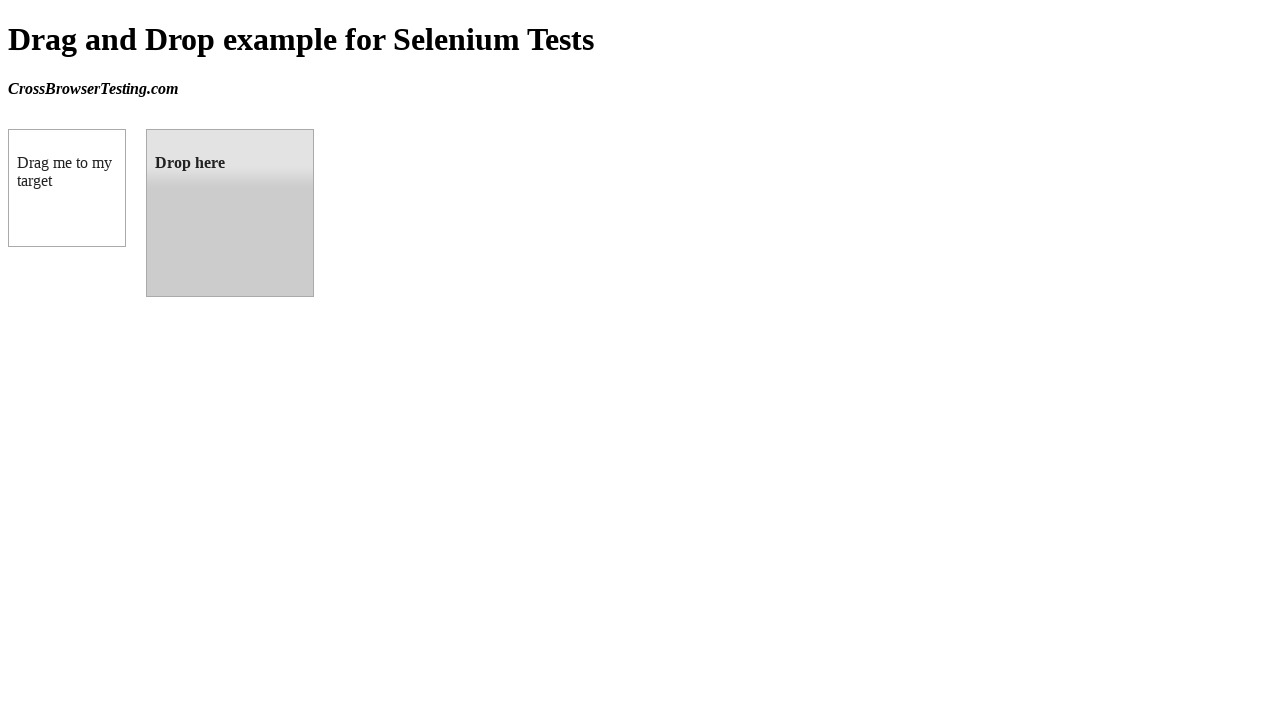

Retrieved target element bounding box
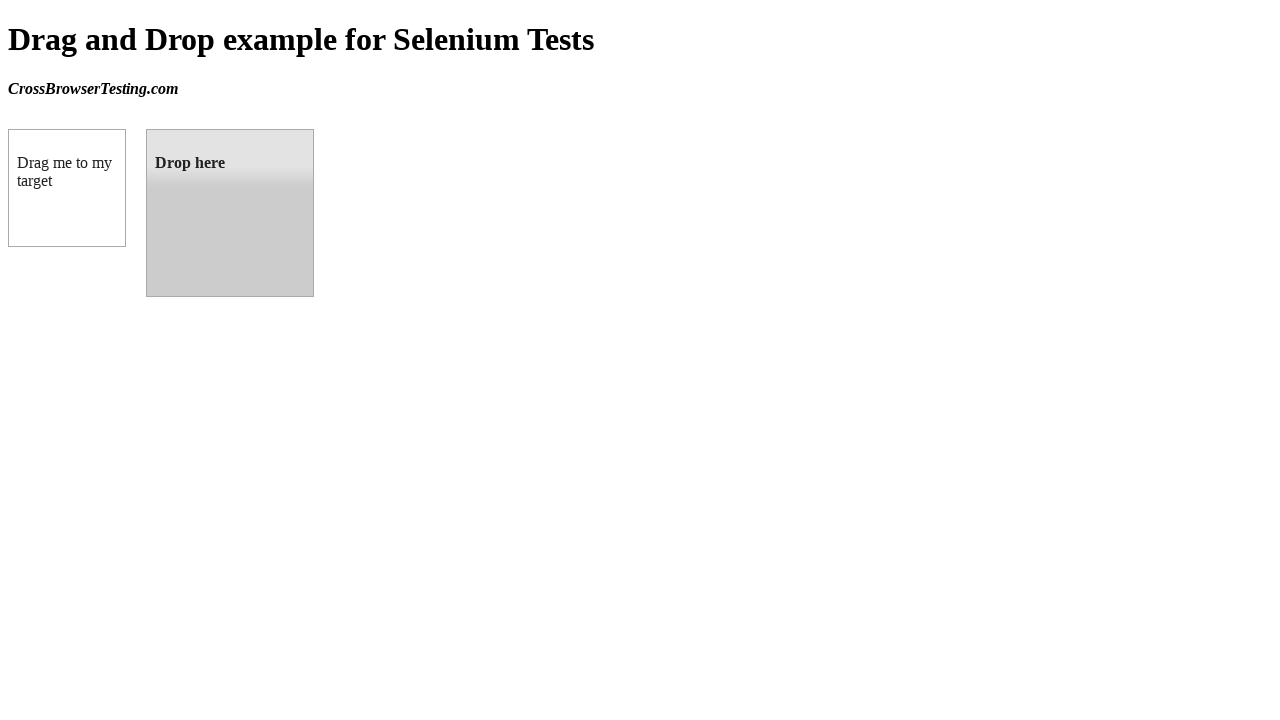

Calculated target element center coordinates
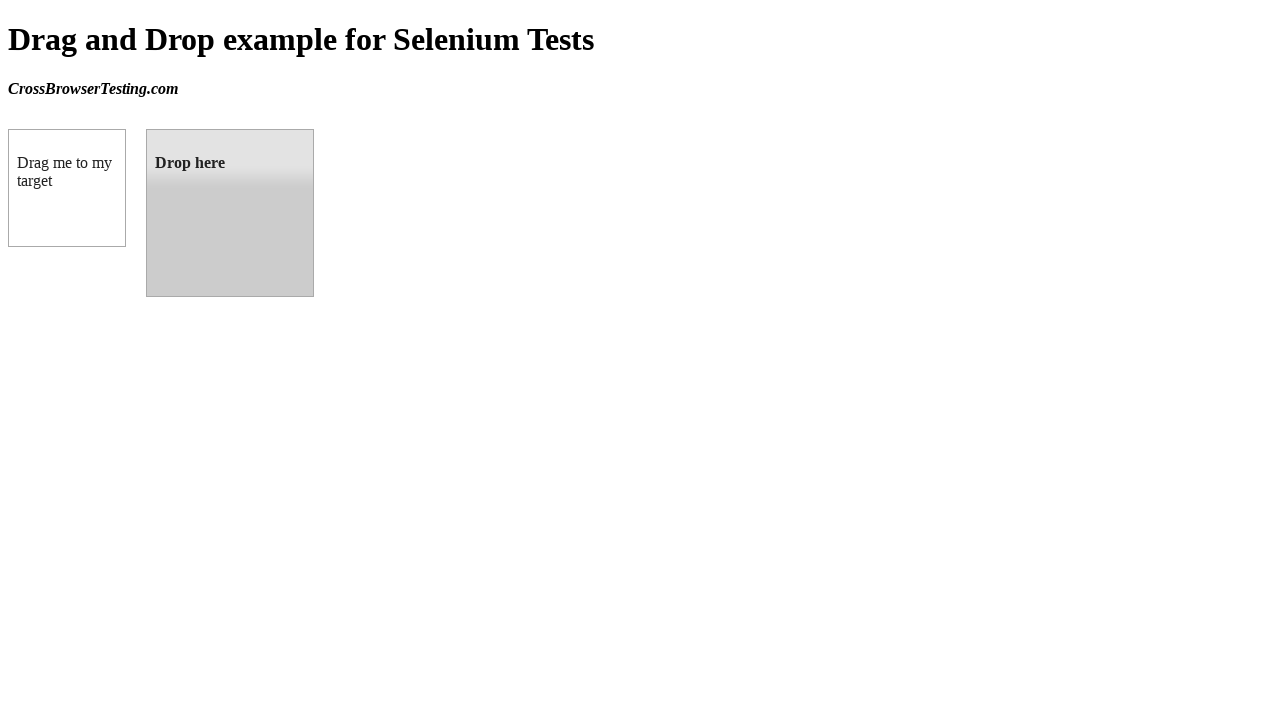

Retrieved source element bounding box
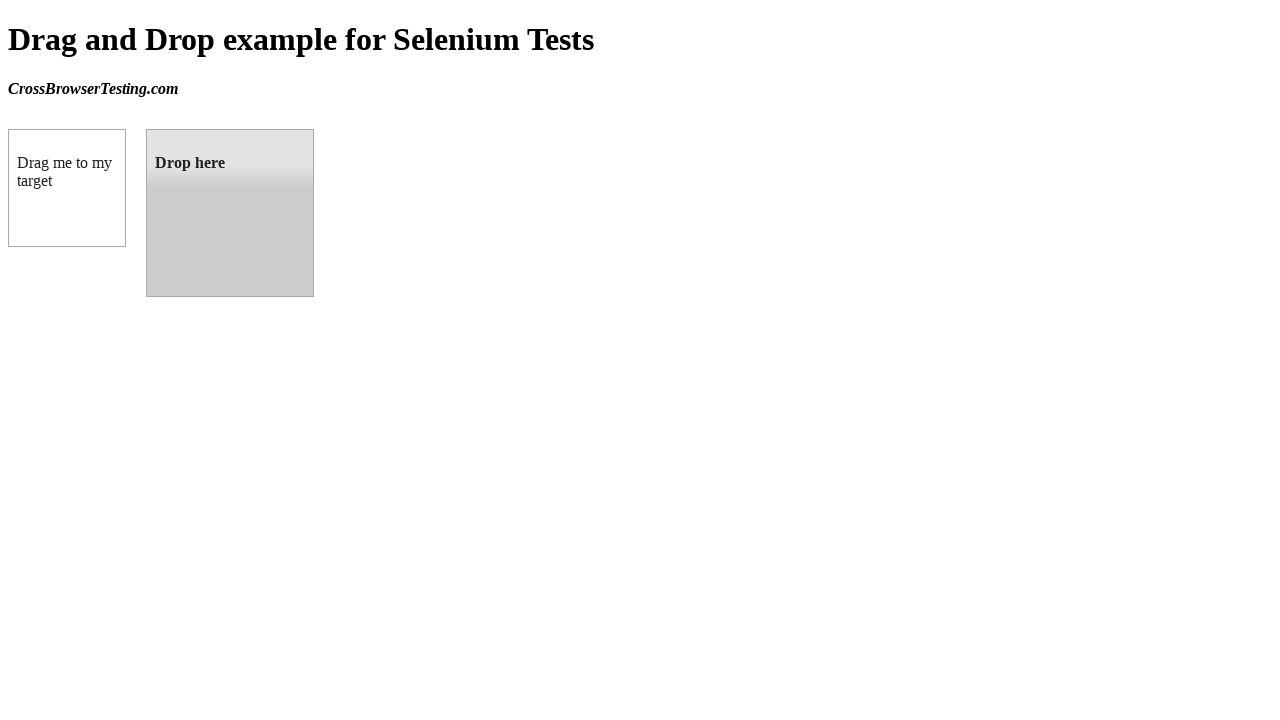

Calculated source element center coordinates
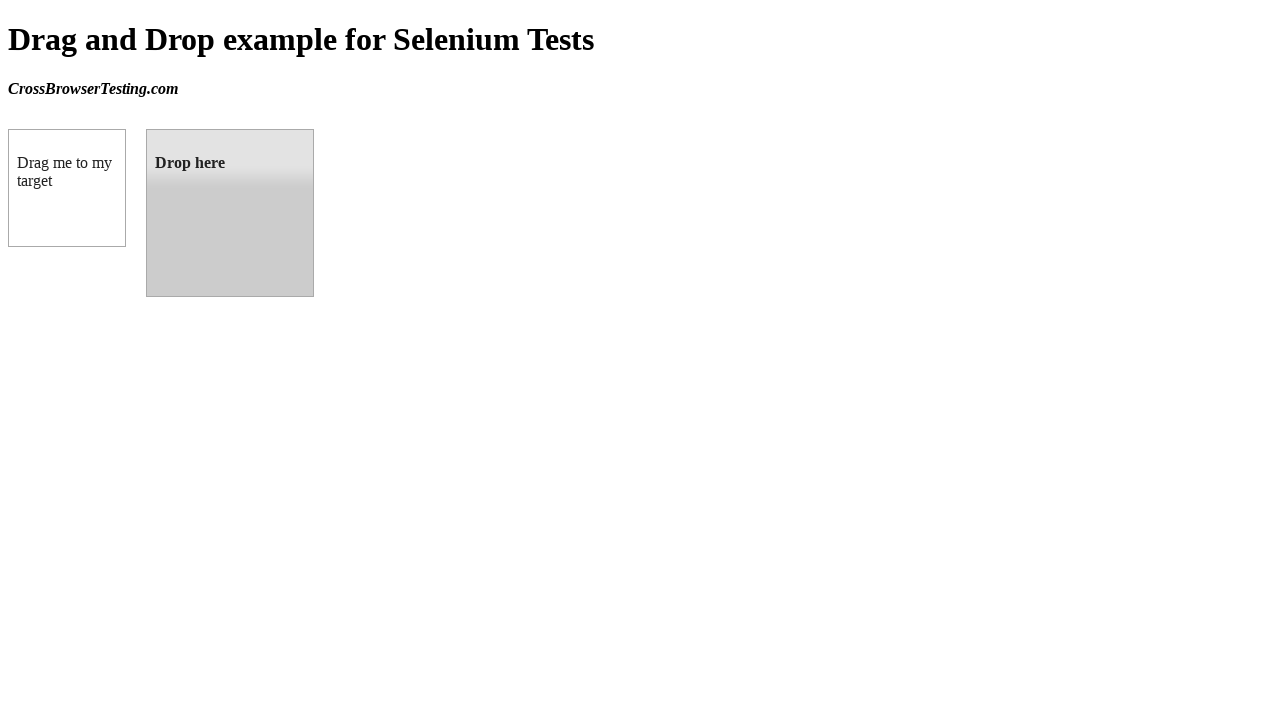

Moved mouse to source element center position at (67, 188)
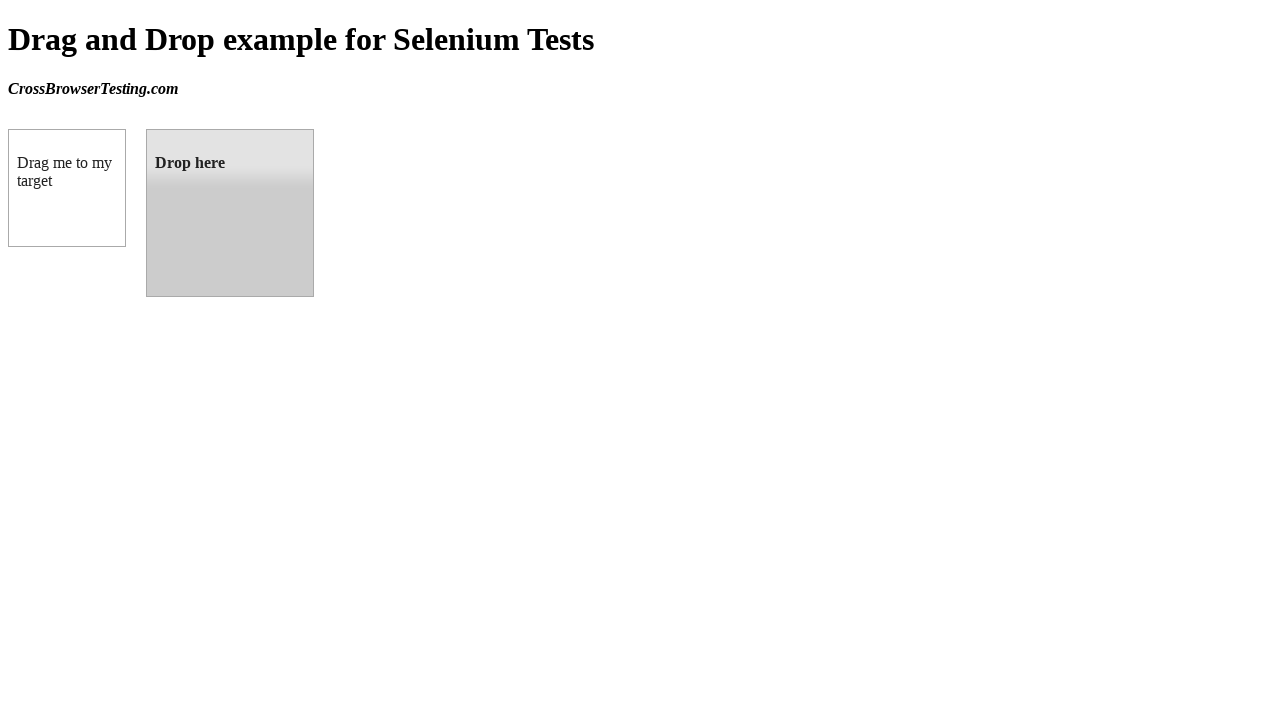

Pressed mouse button down on source element at (67, 188)
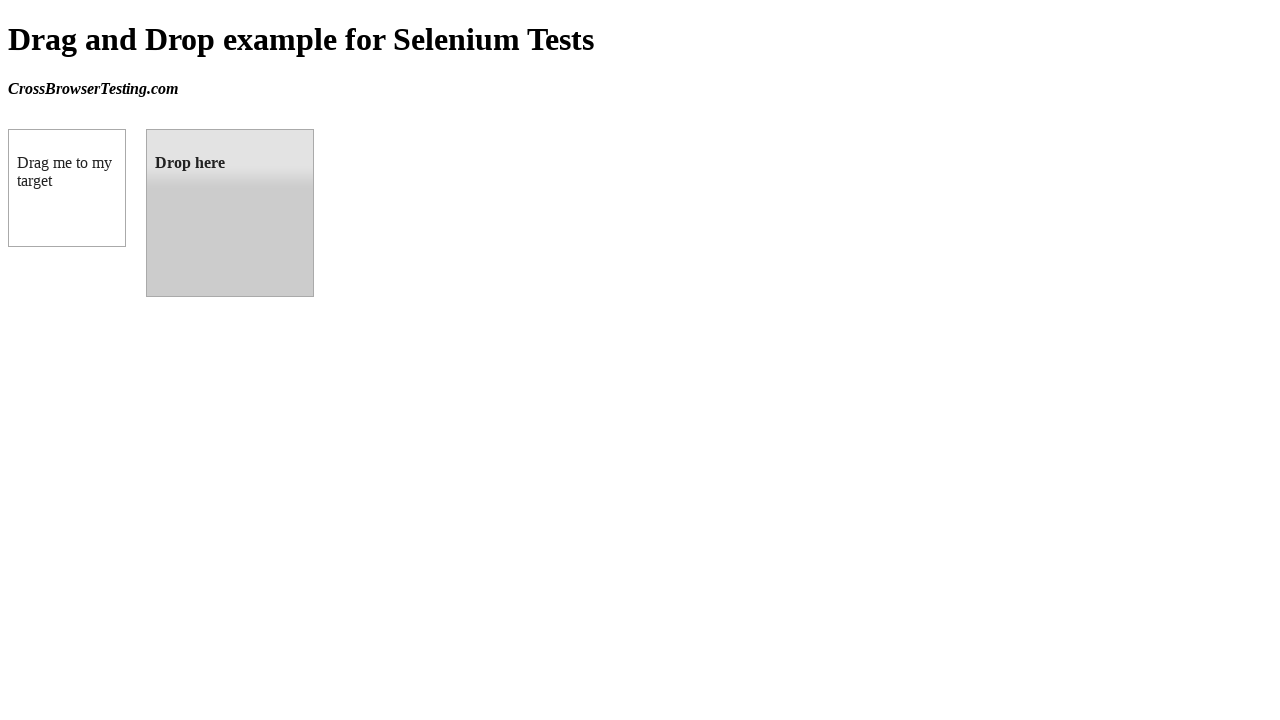

Dragged element to target position at (230, 213)
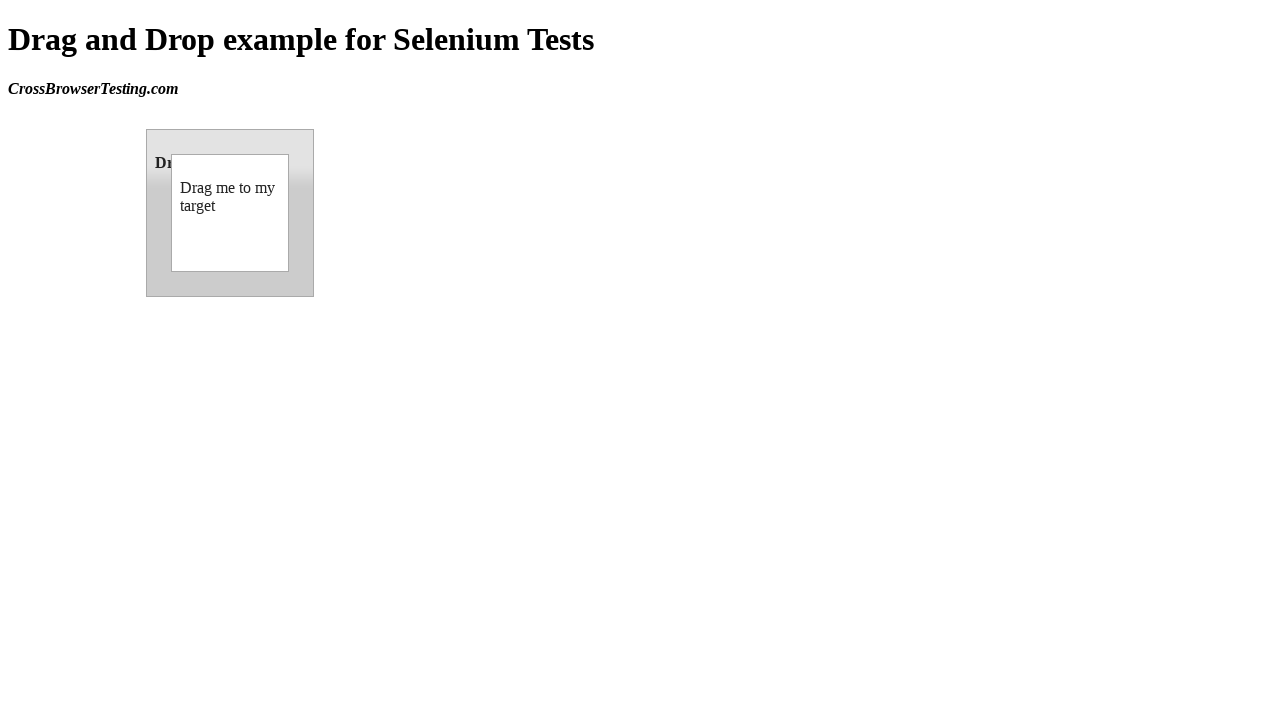

Released mouse button to complete drag and drop at (230, 213)
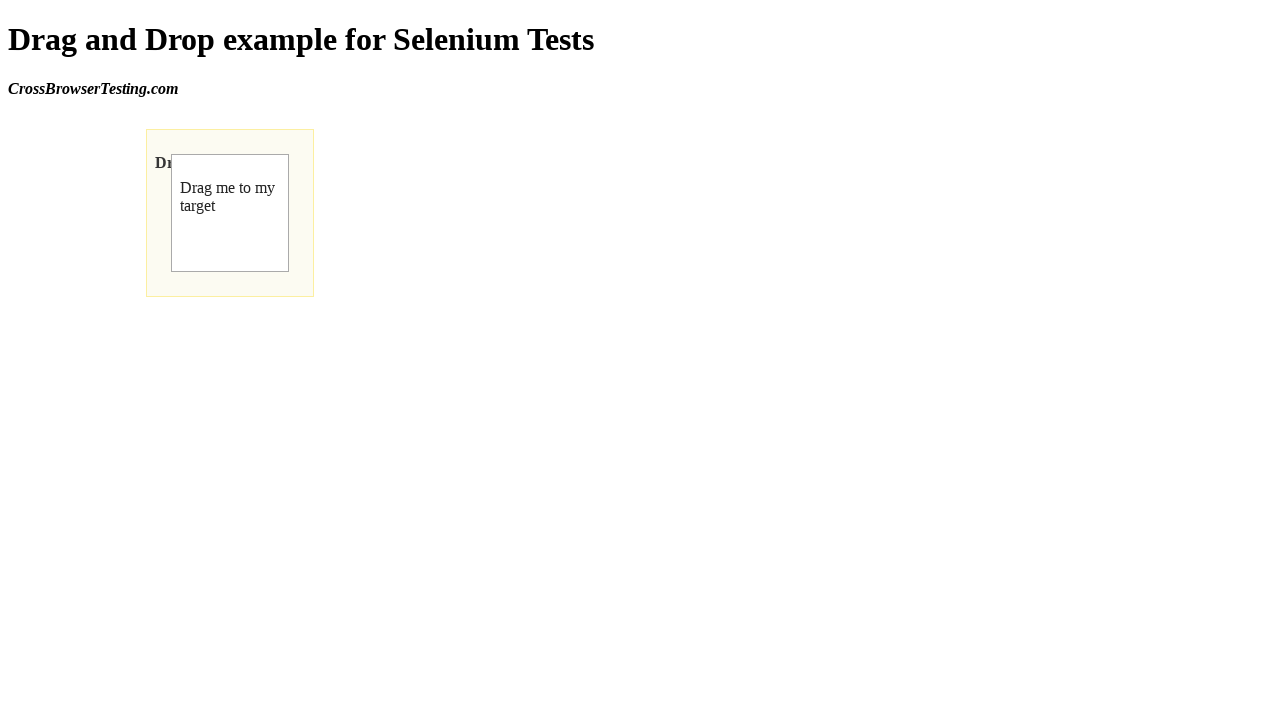

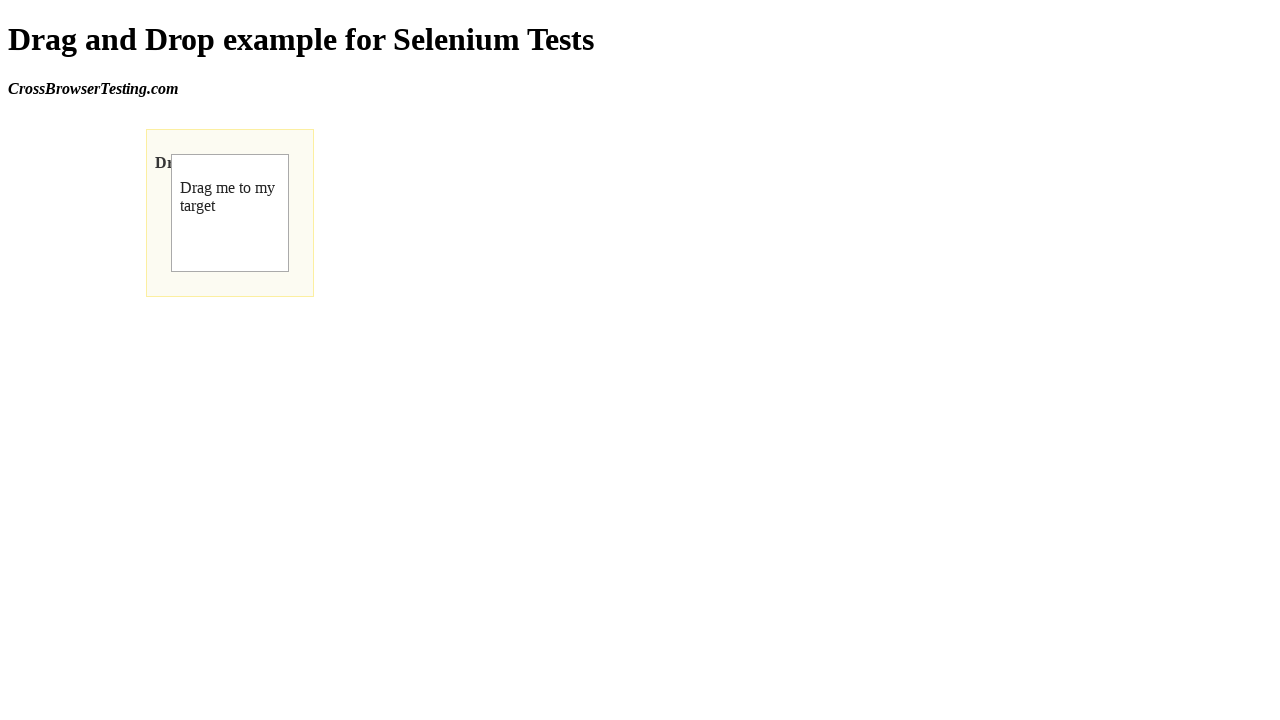